Navigates to the OpenCart demo store and verifies the page title is "Your Store"

Starting URL: http://opencart.abstracta.us

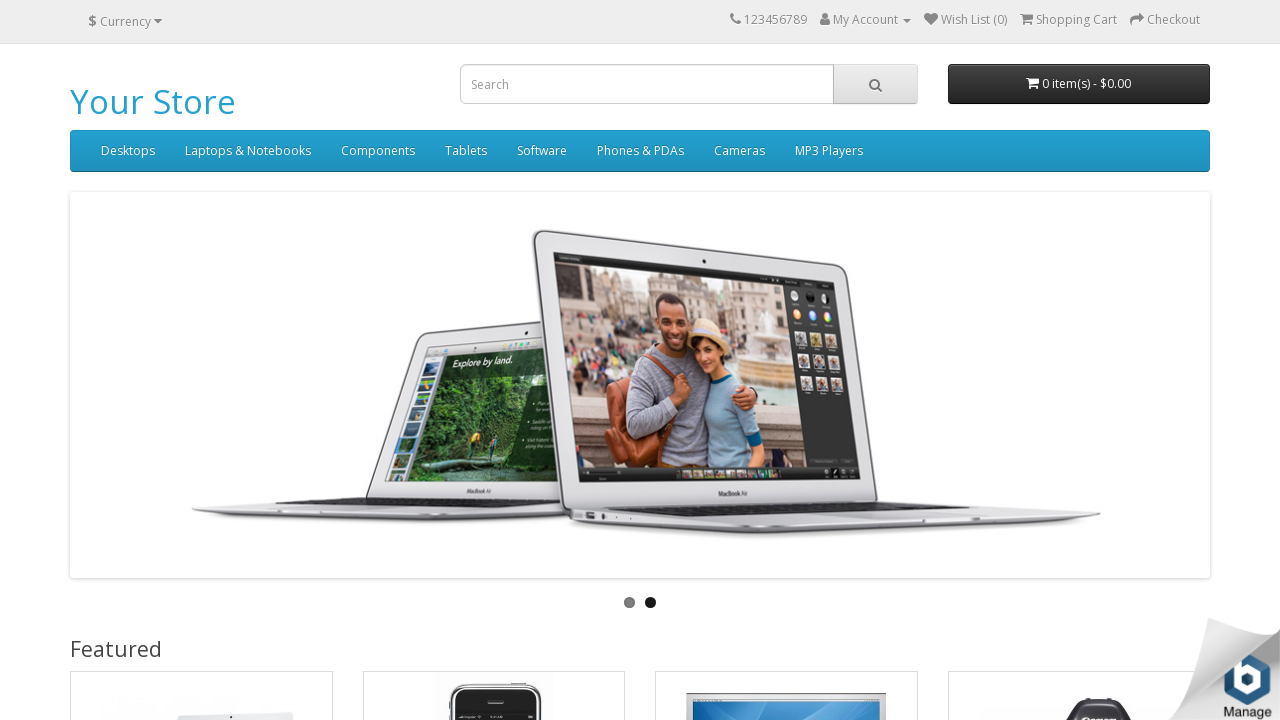

Waited for page to reach domcontentloaded state
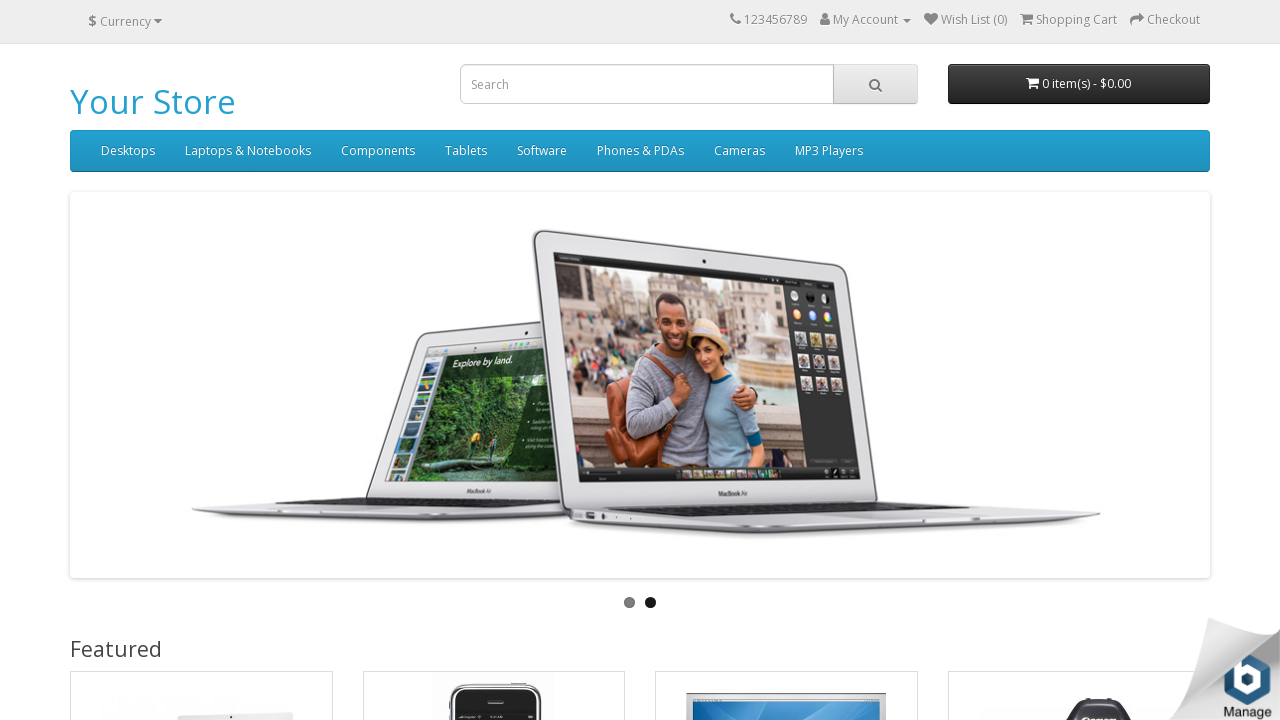

Verified page title is 'Your Store'
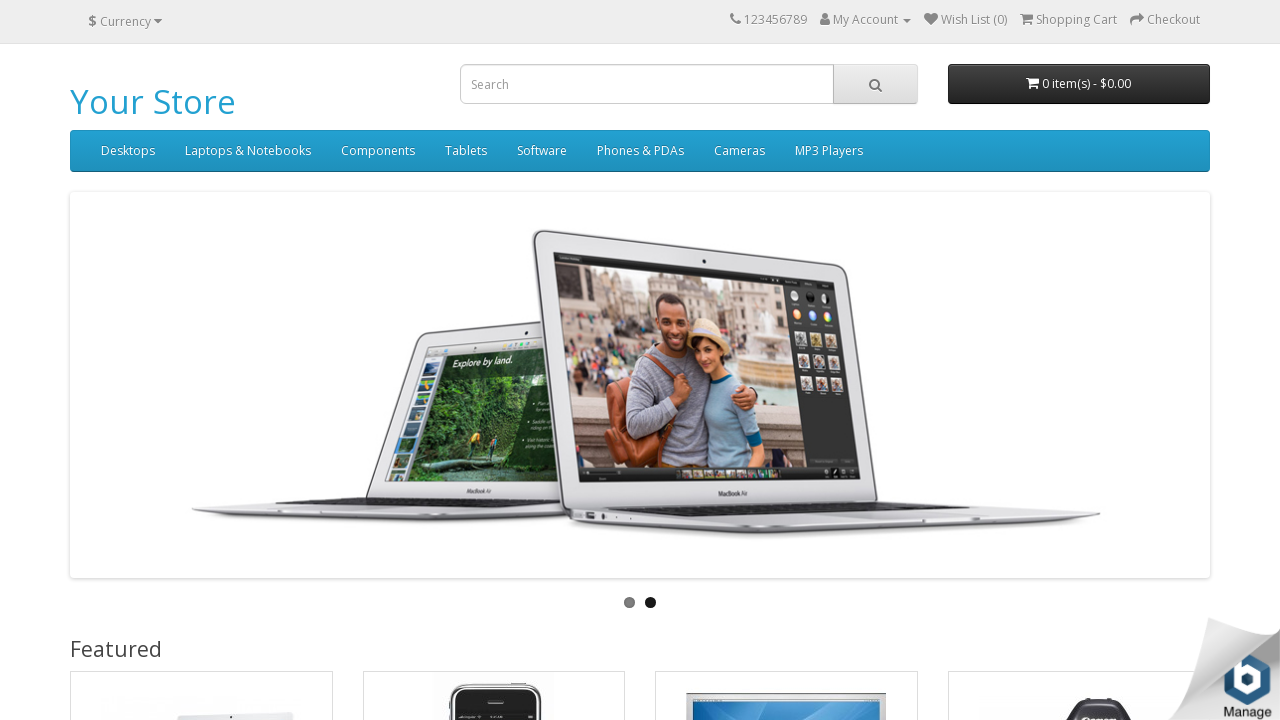

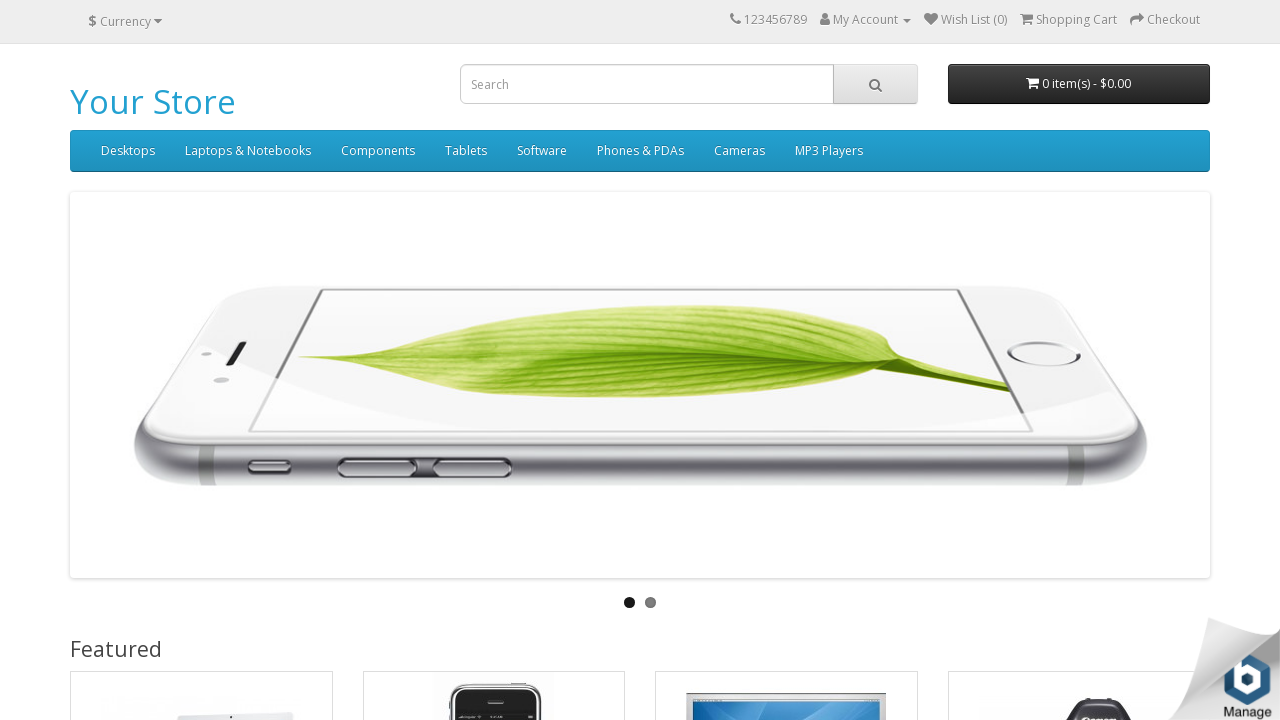